Tests click and hold functionality by selecting multiple items through drag selection

Starting URL: https://automationfc.github.io/jquery-selectable/

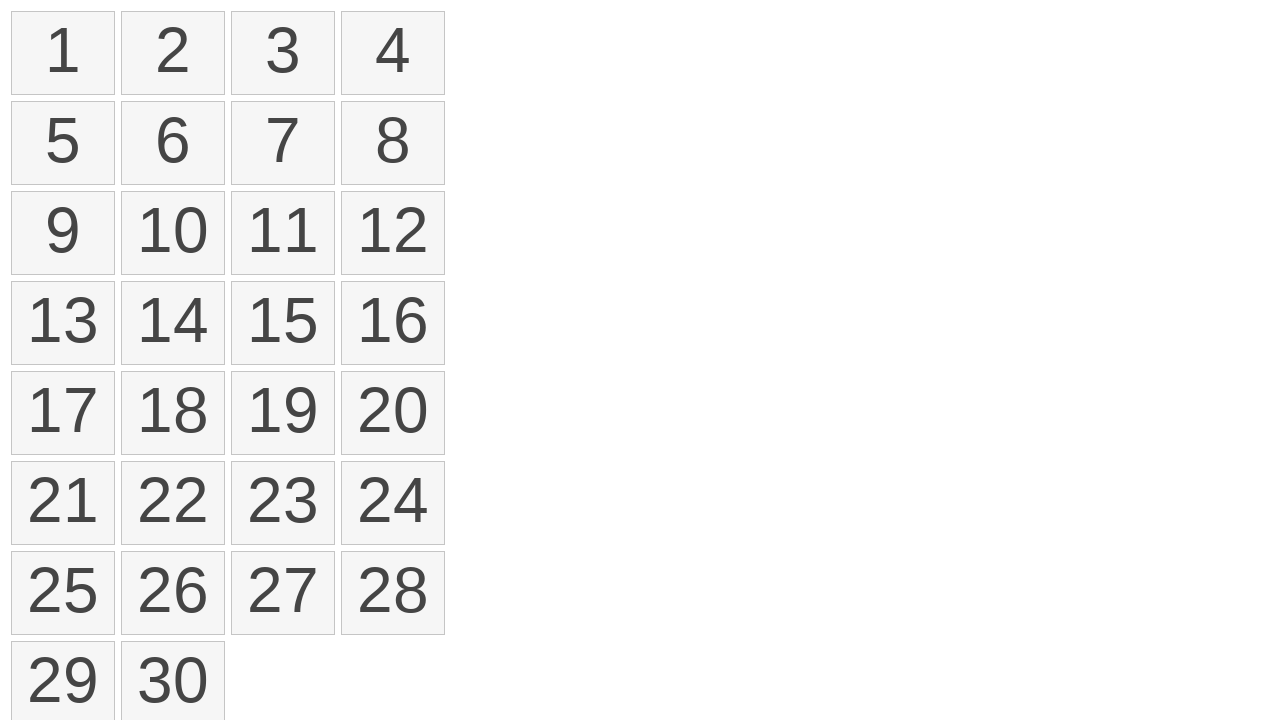

Waited for selectable items to load
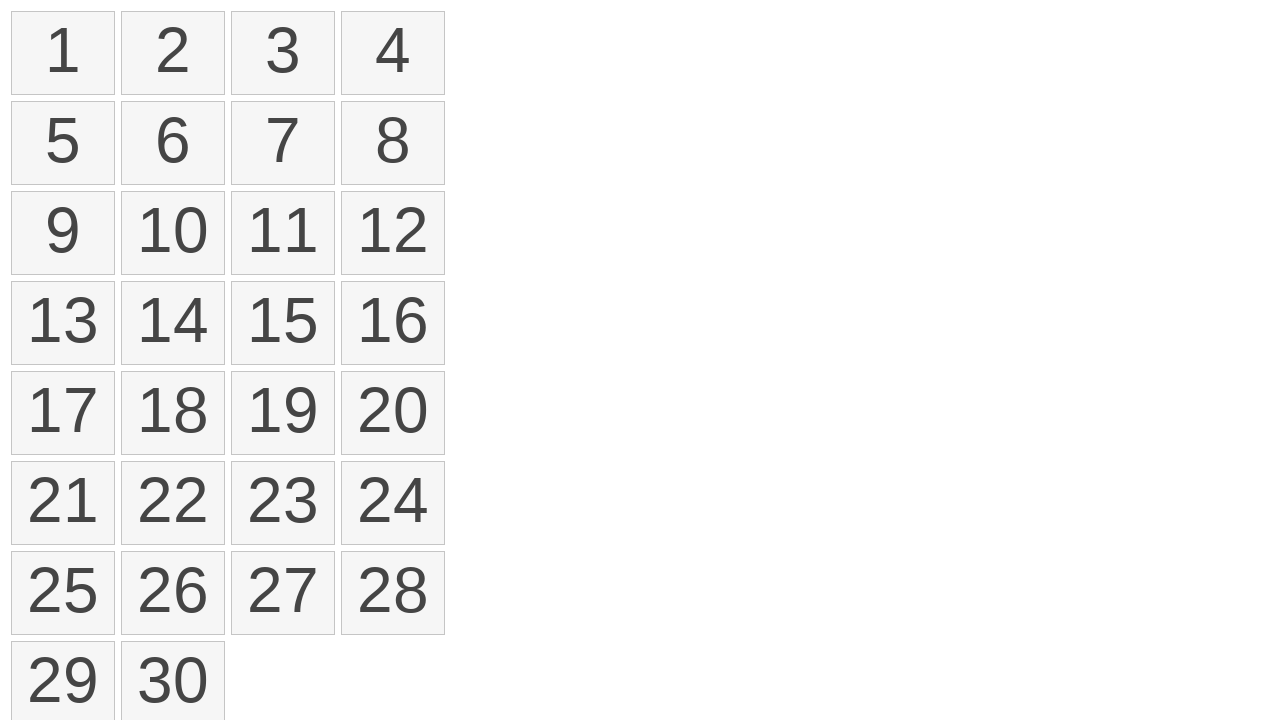

Located first selectable item
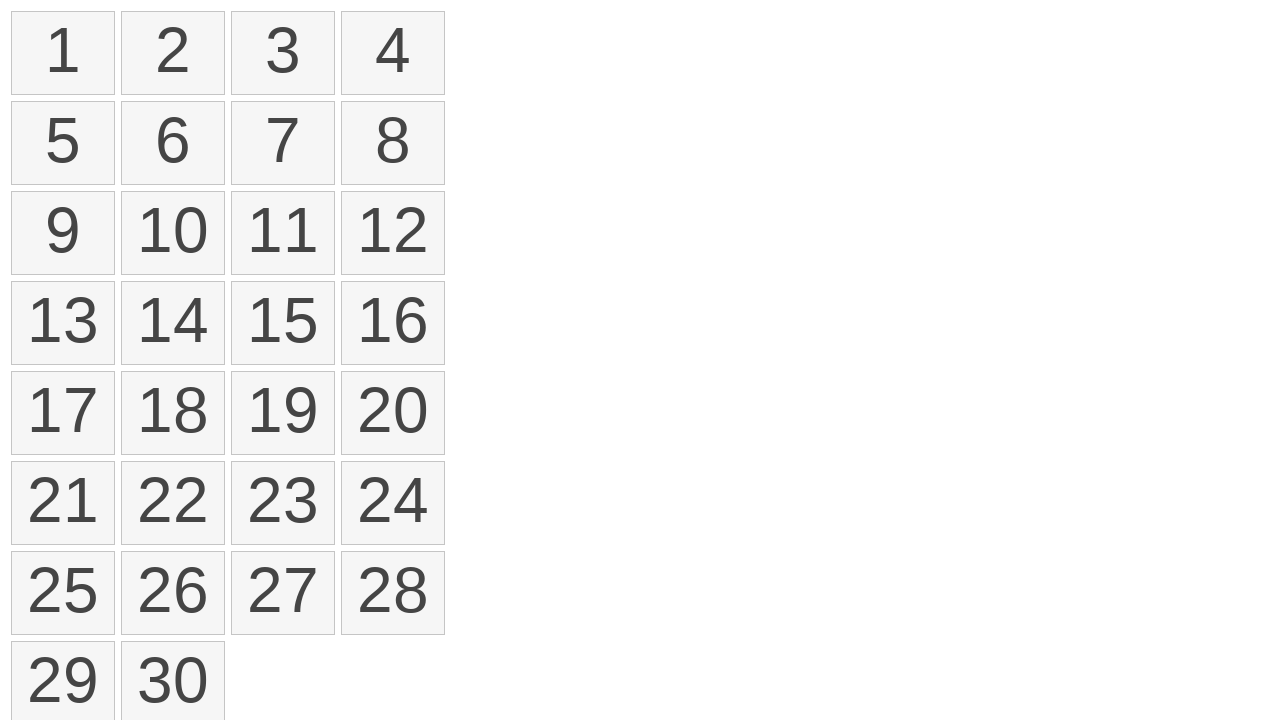

Located target item (11th element)
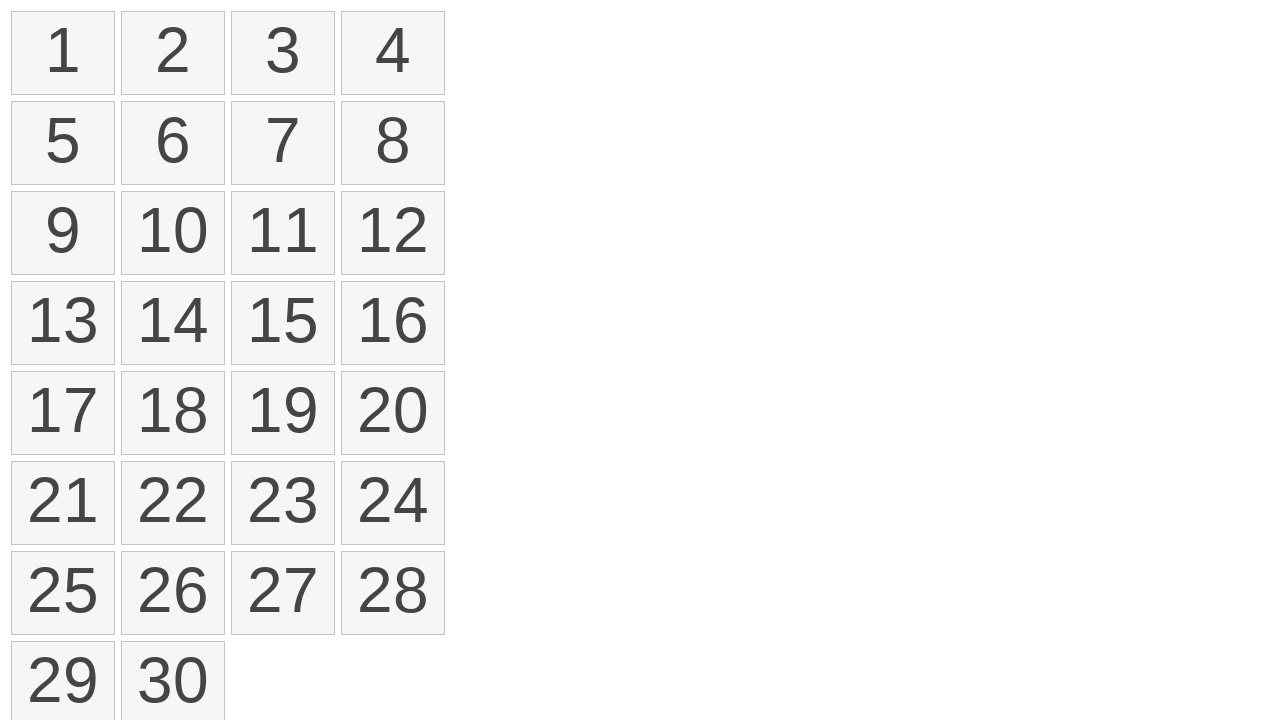

Performed drag selection from first item to 11th item at (283, 233)
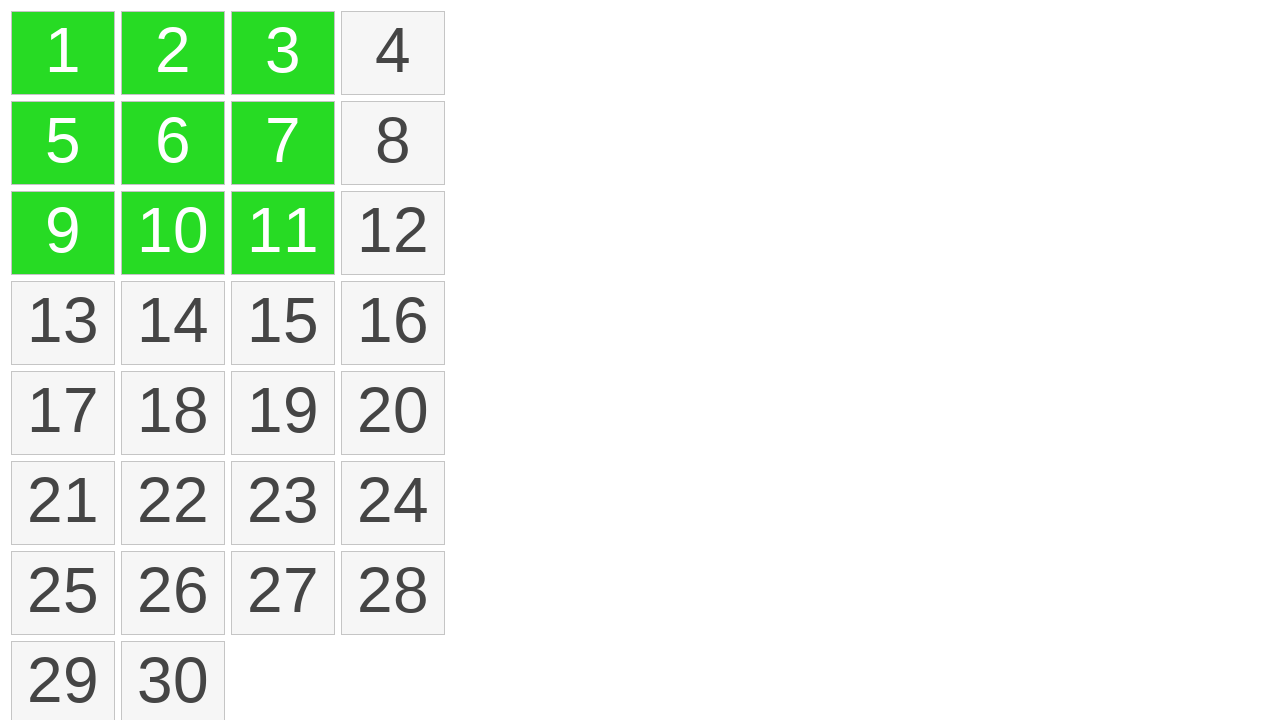

Located all selected items
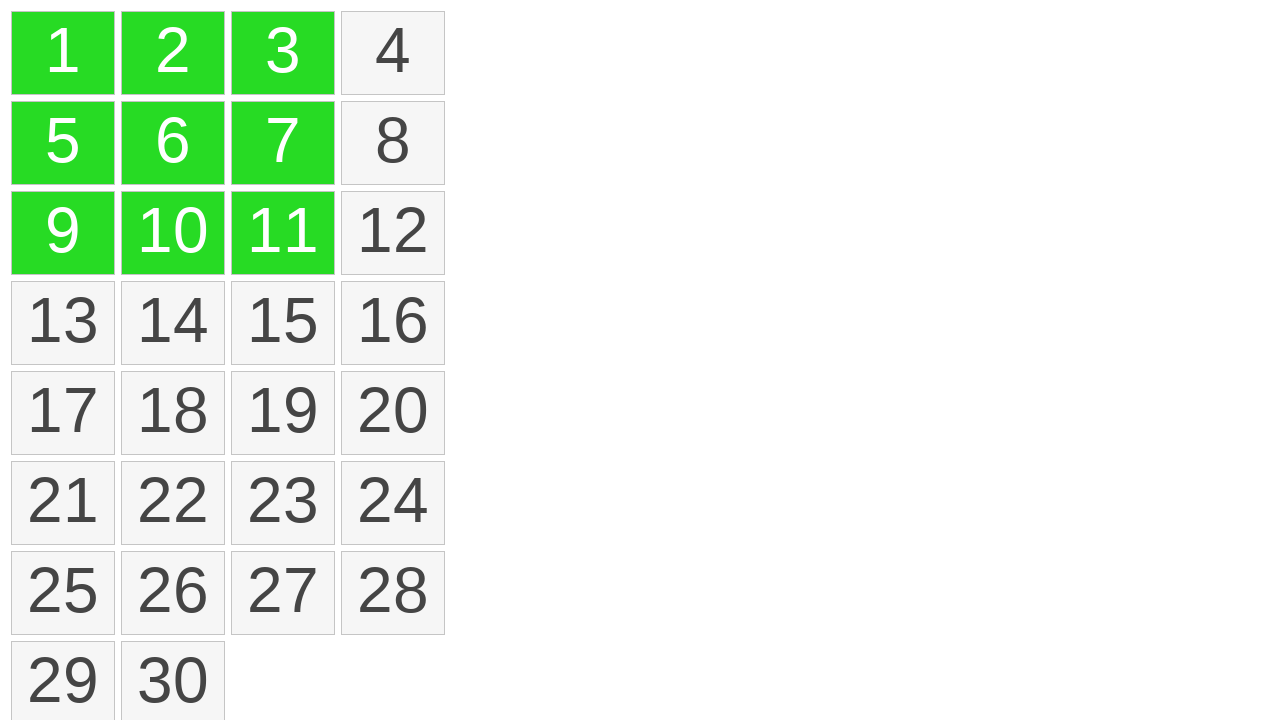

Verified that 9 items are selected
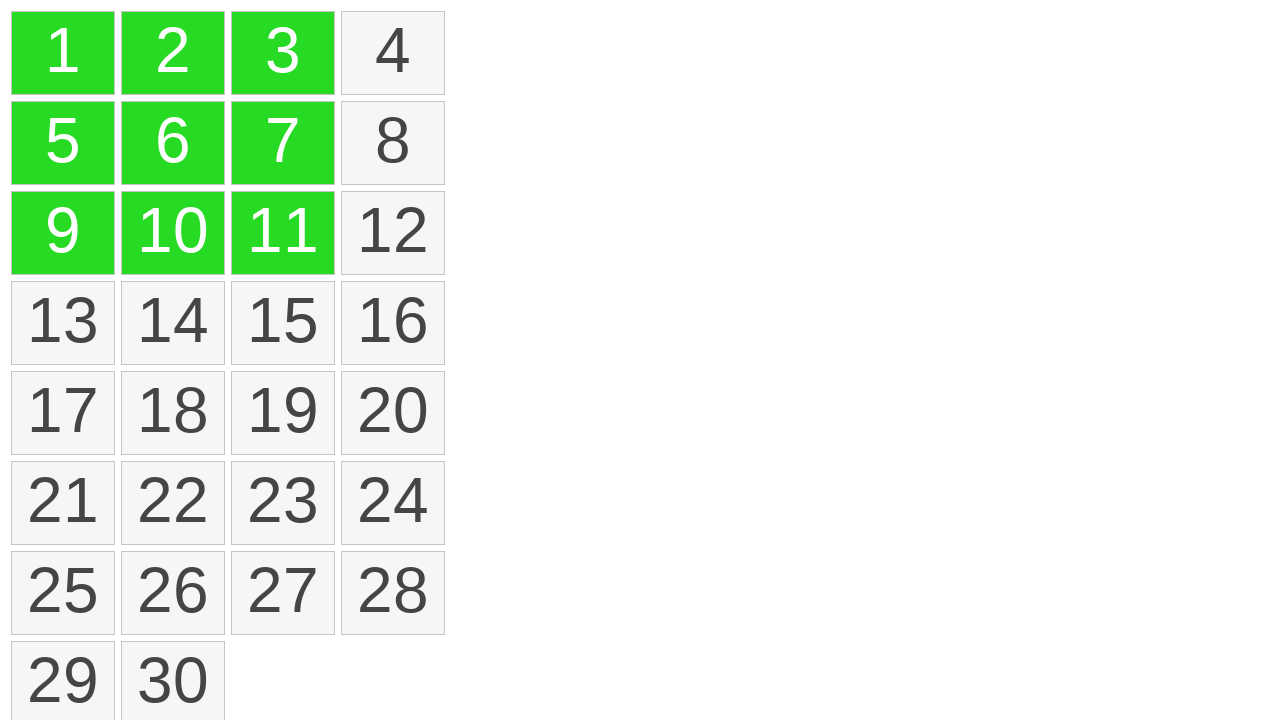

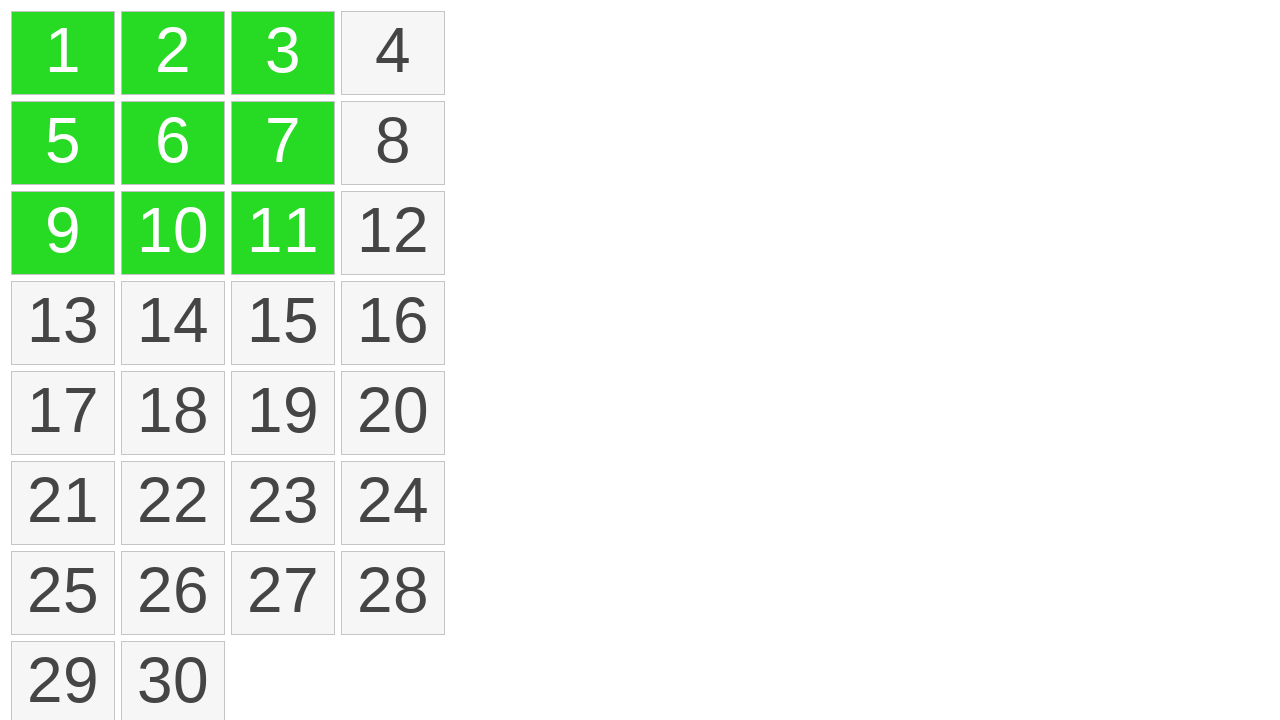